Tests file download functionality by clicking on a file link and verifying the download completes

Starting URL: https://the-internet.herokuapp.com/download

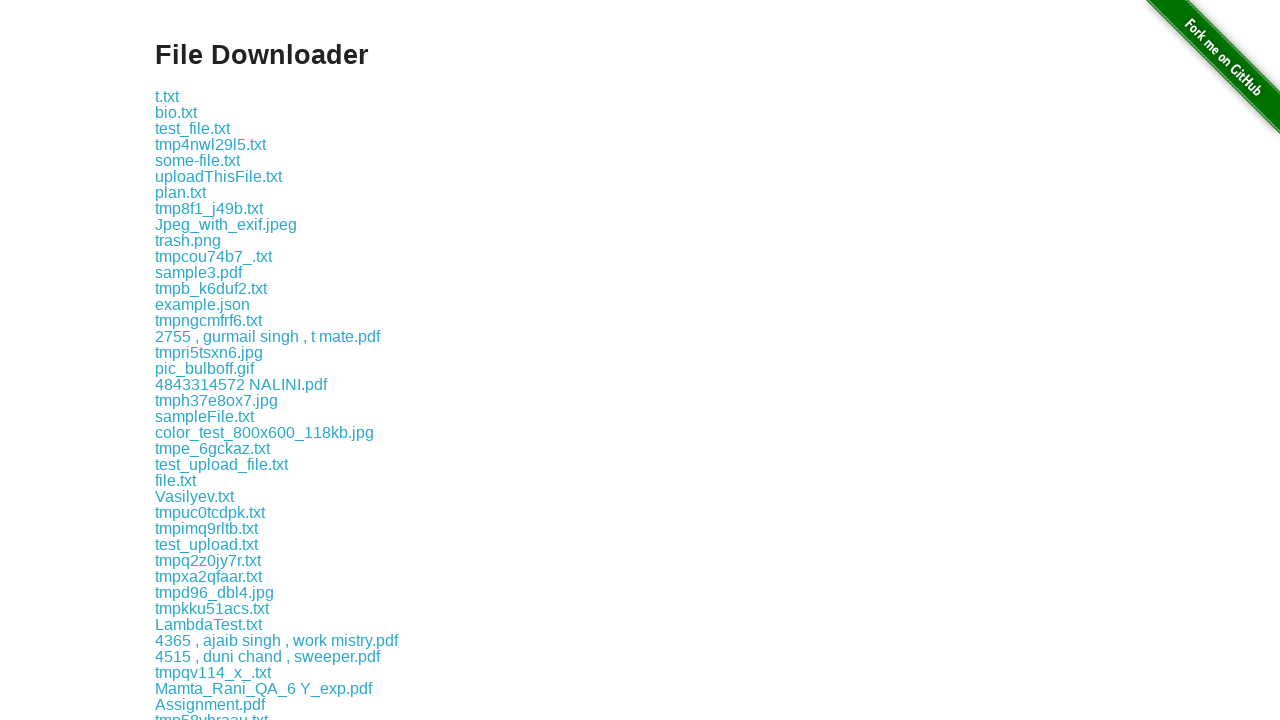

Clicked on LambdaTest.txt file link to initiate download at (208, 624) on xpath=//a[text()='LambdaTest.txt']
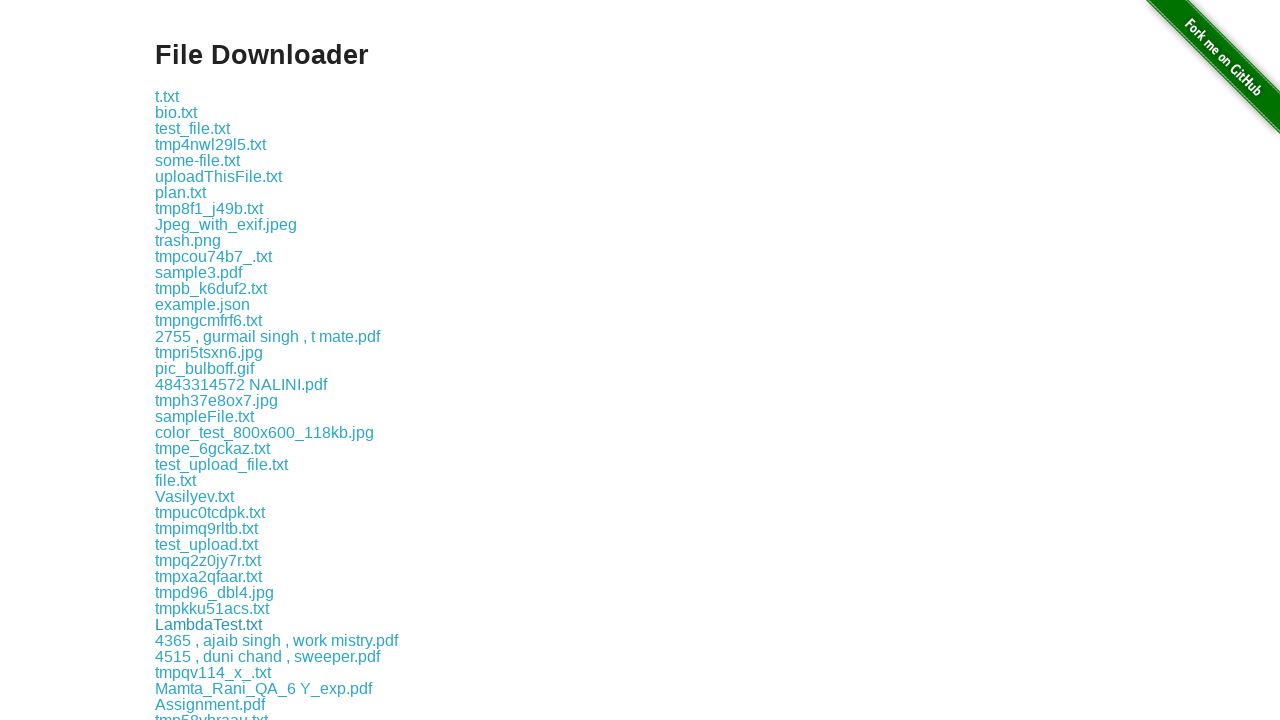

Waited 2 seconds for file download to complete
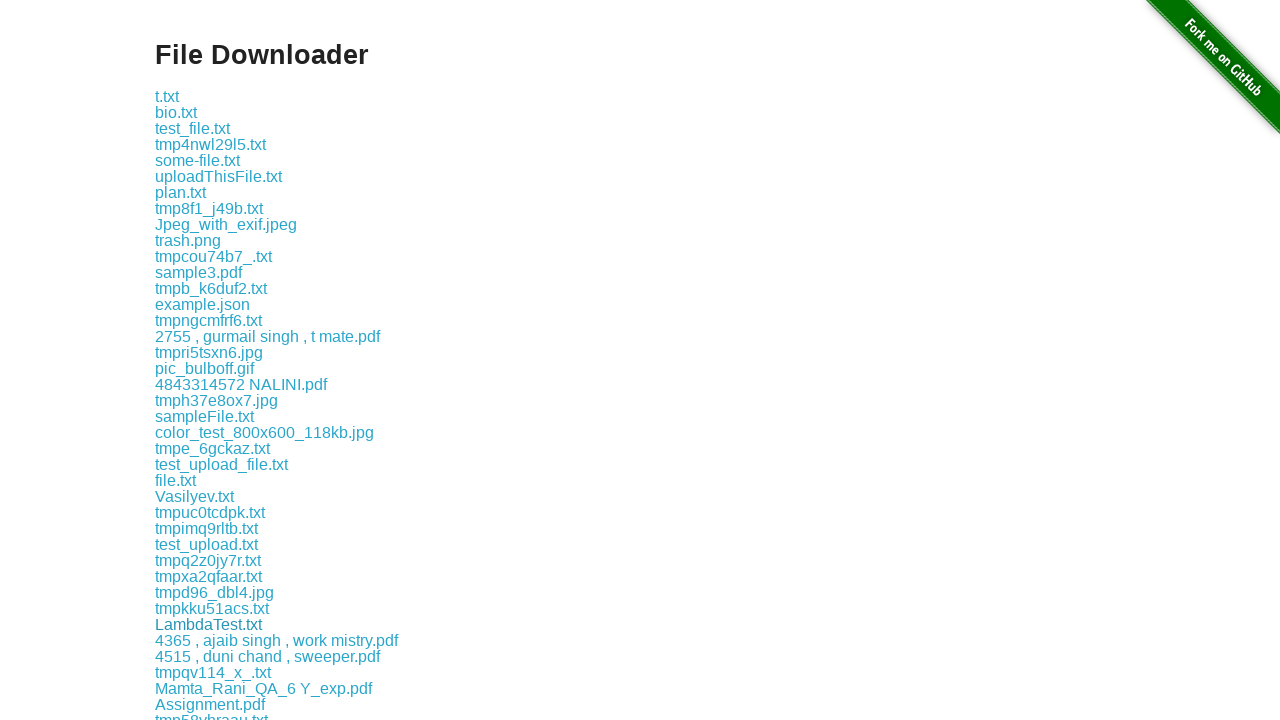

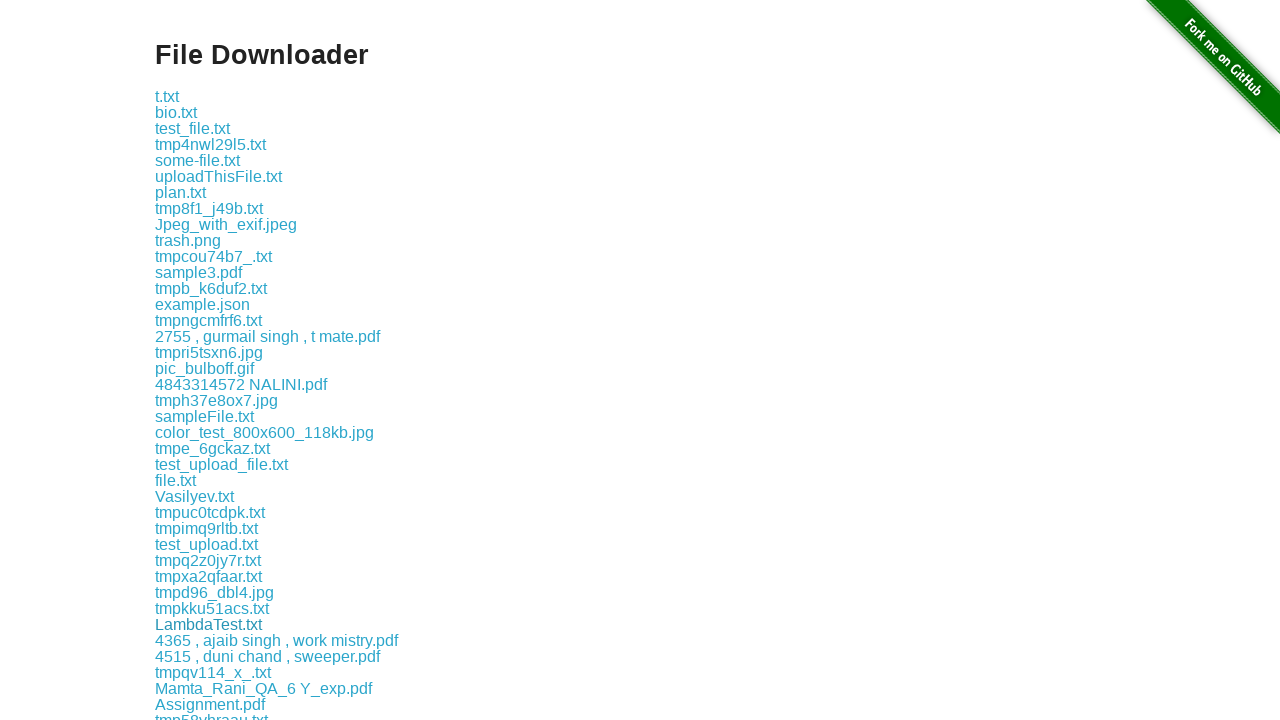